Tests browser tab switching by clicking a link that opens a new window, then switching to the new tab and verifying the title is "New Window"

Starting URL: http://the-internet.herokuapp.com/windows

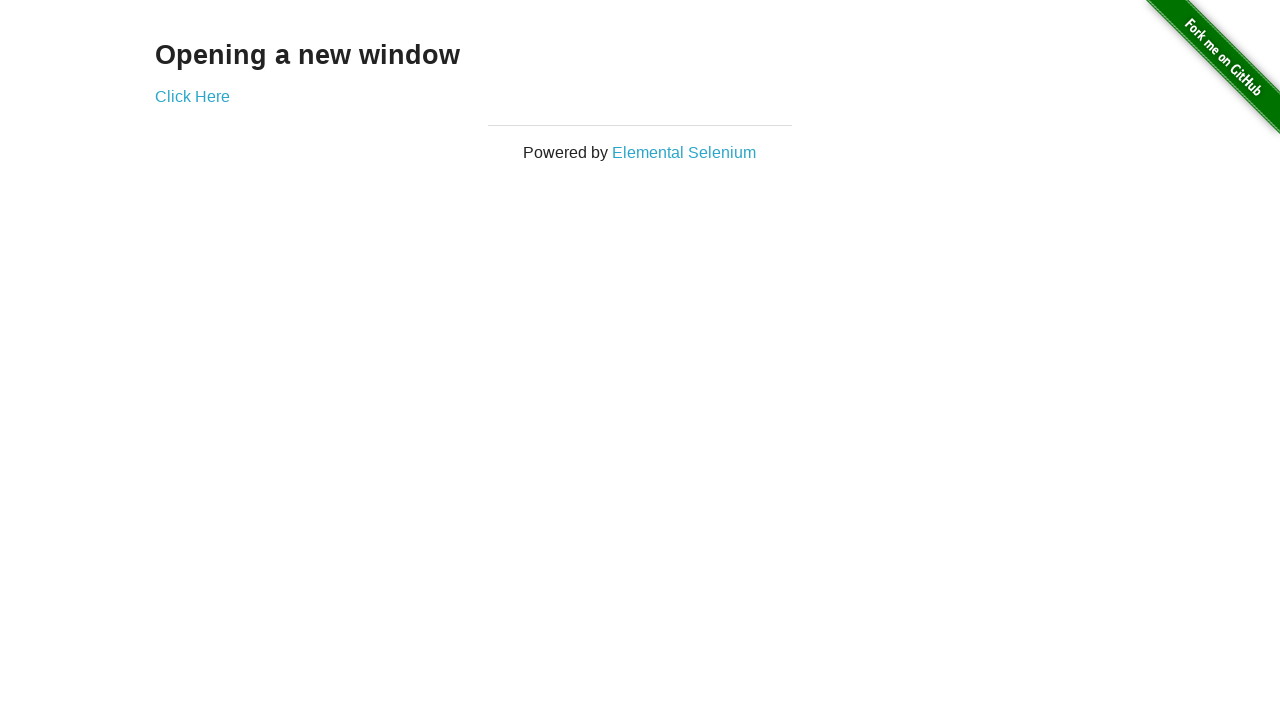

Clicked 'Click Here' link to open new tab at (192, 96) on text=Click Here
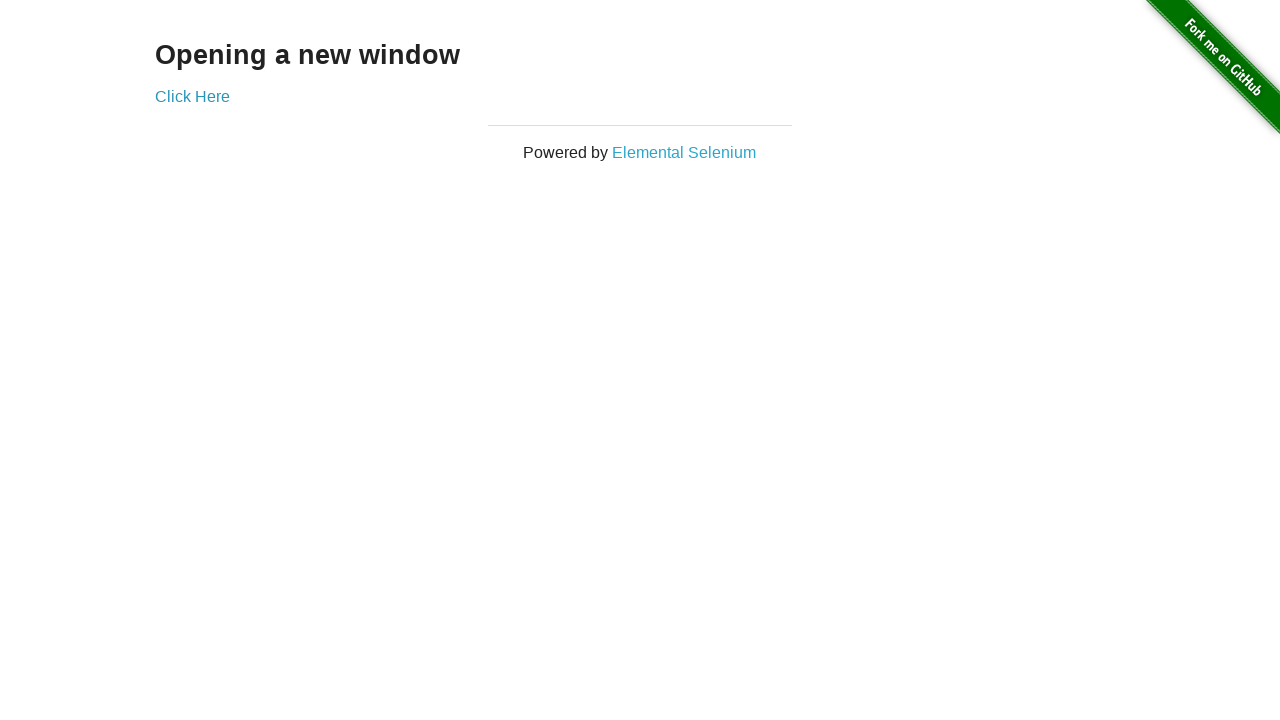

Captured new page/tab object
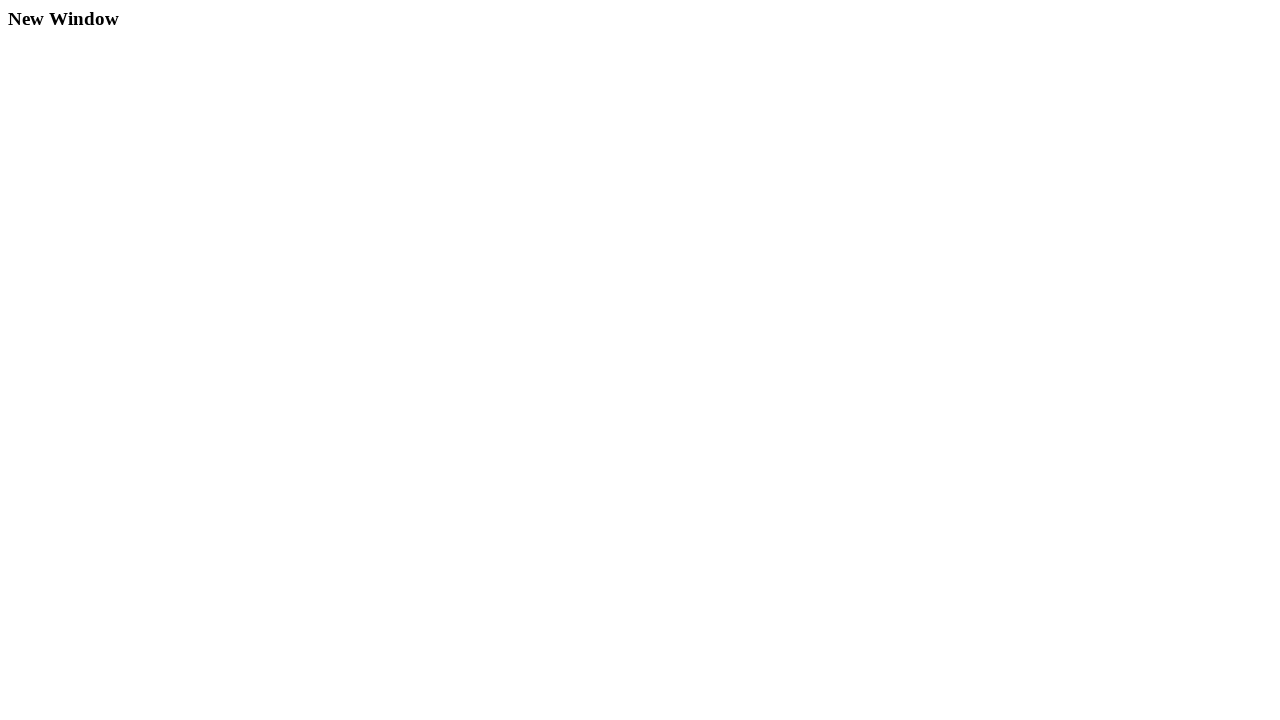

New page loaded successfully
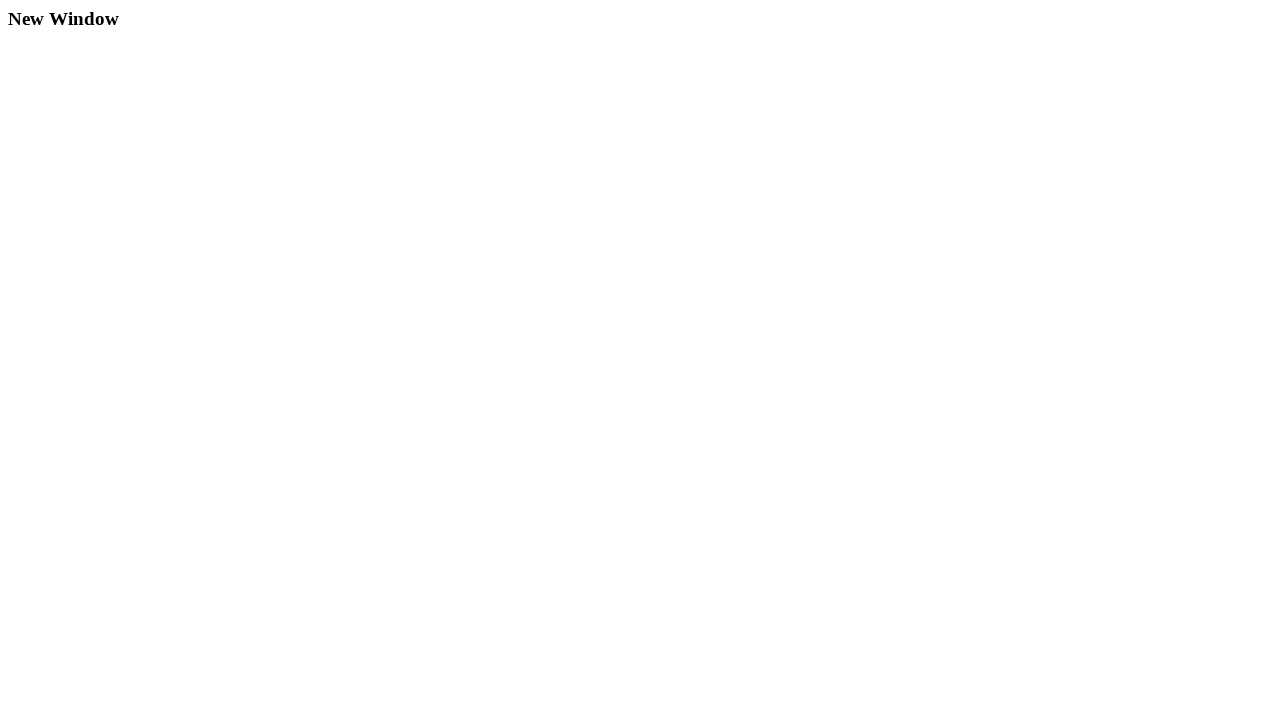

Verified new tab title is 'New Window'
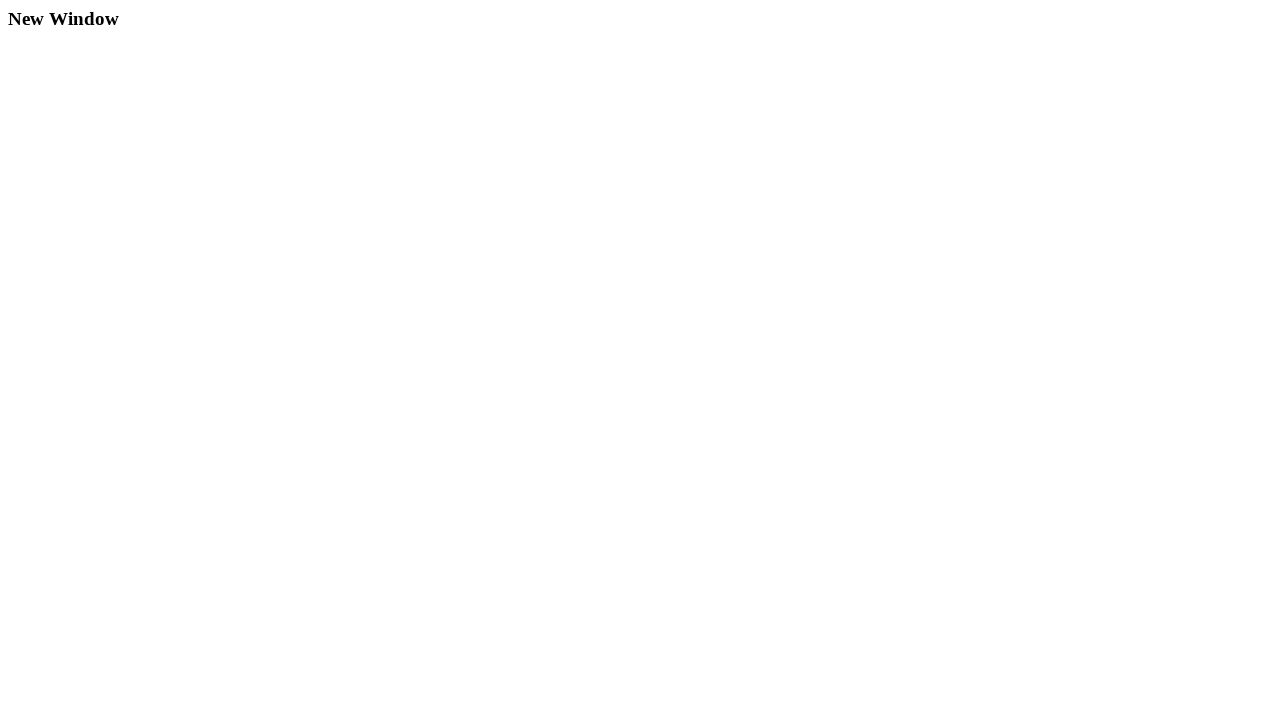

Verified new tab title is not 'The Internet'
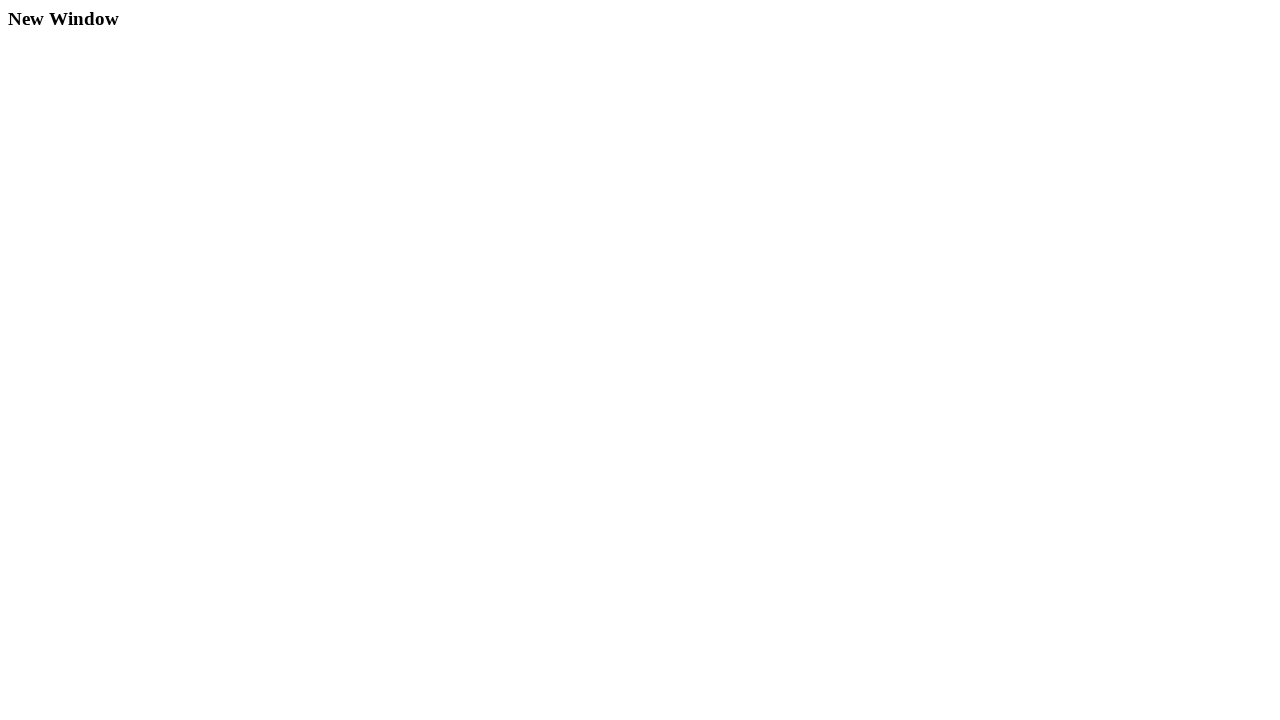

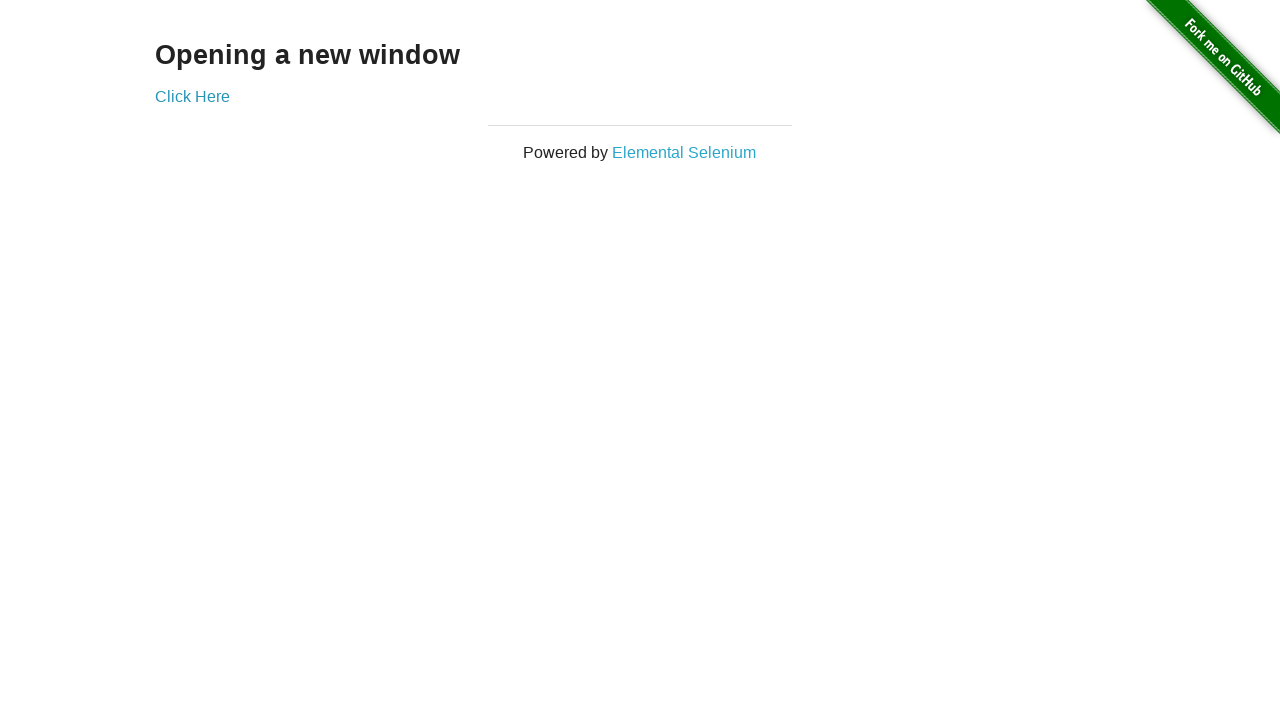